Navigates to a women's tees collection page and verifies that product listings are displayed including product cards with names, images, and prices.

Starting URL: https://defendhawaii.com/collections/hou-1/WOMENS-TEES?page=1

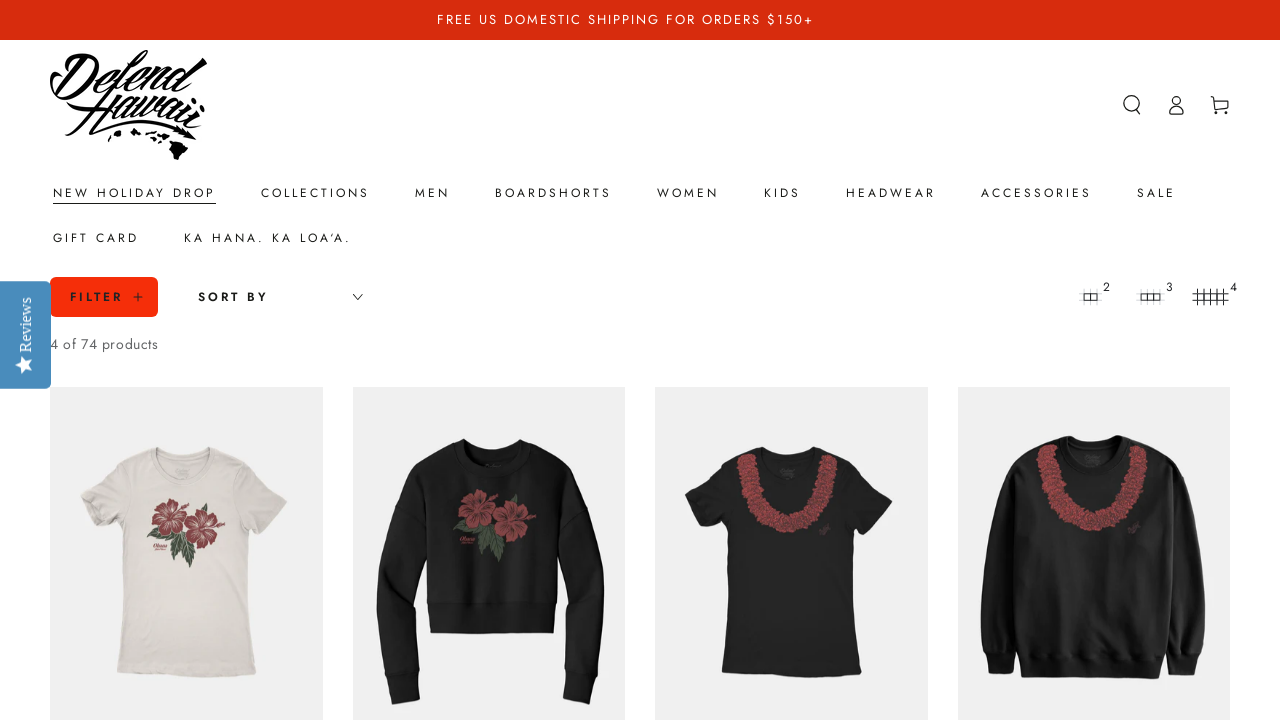

Page loaded with domcontentloaded state
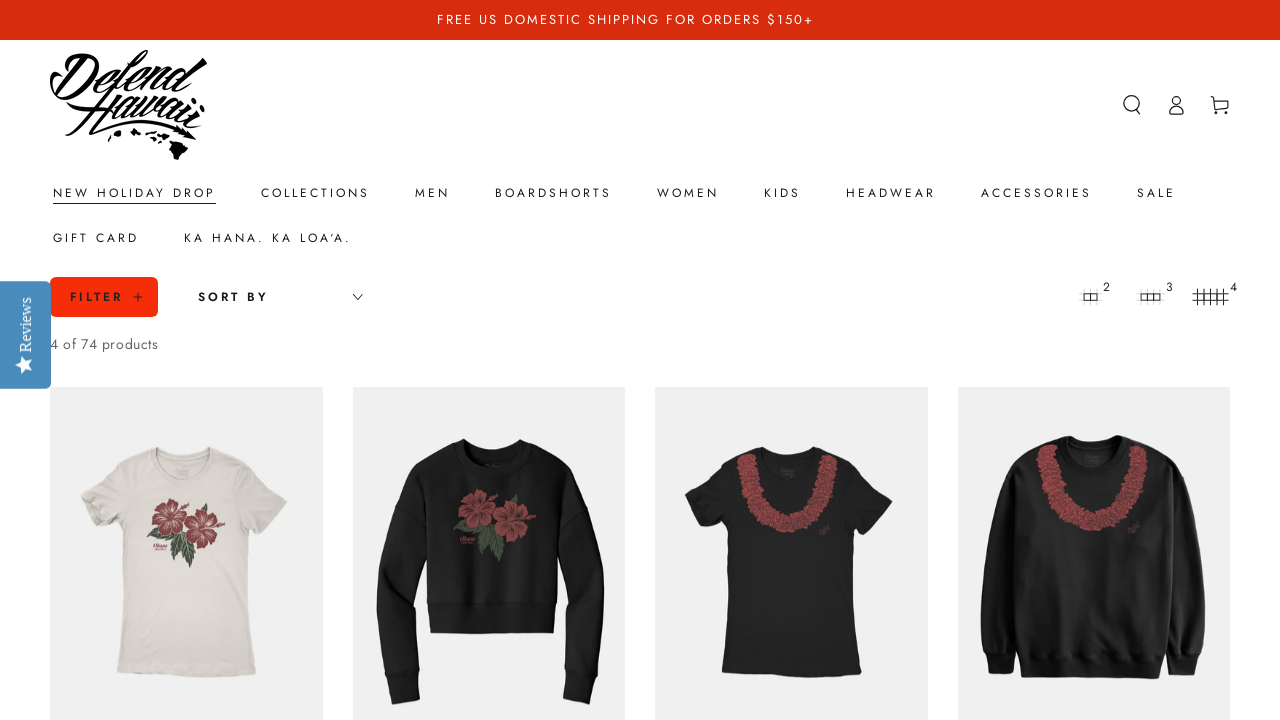

Located footer element
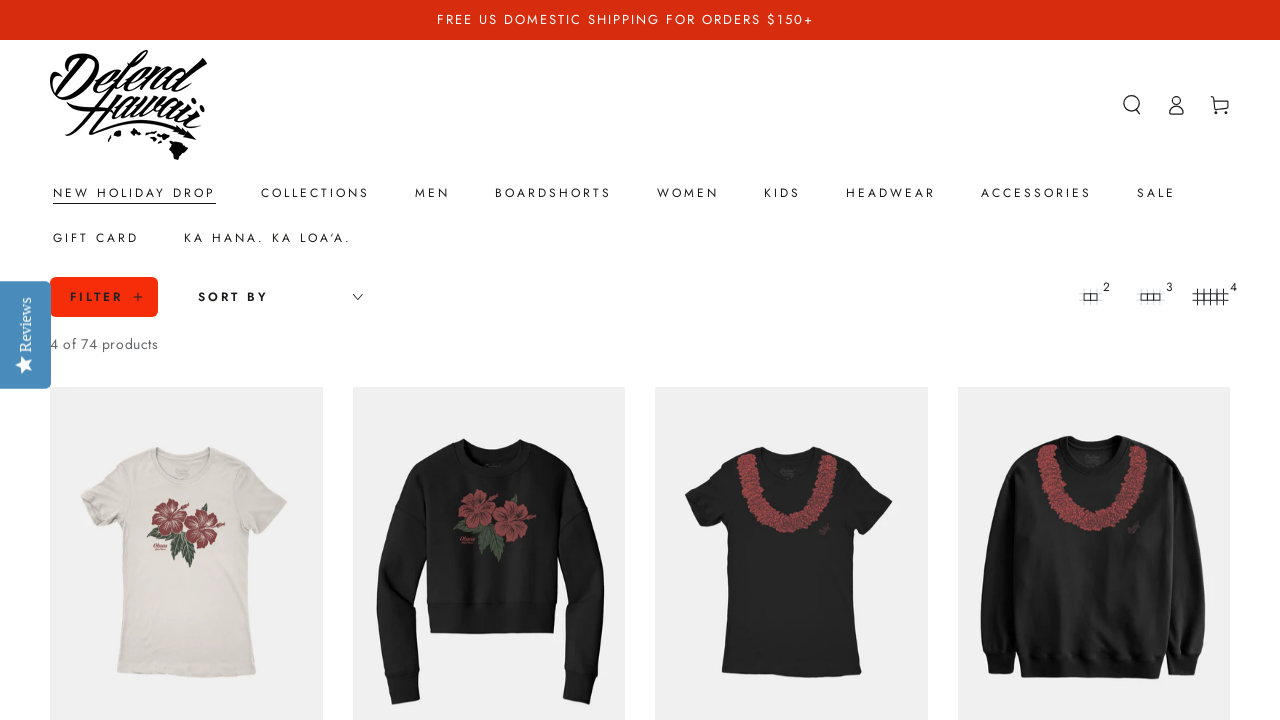

Scrolled to footer to trigger lazy loading of images
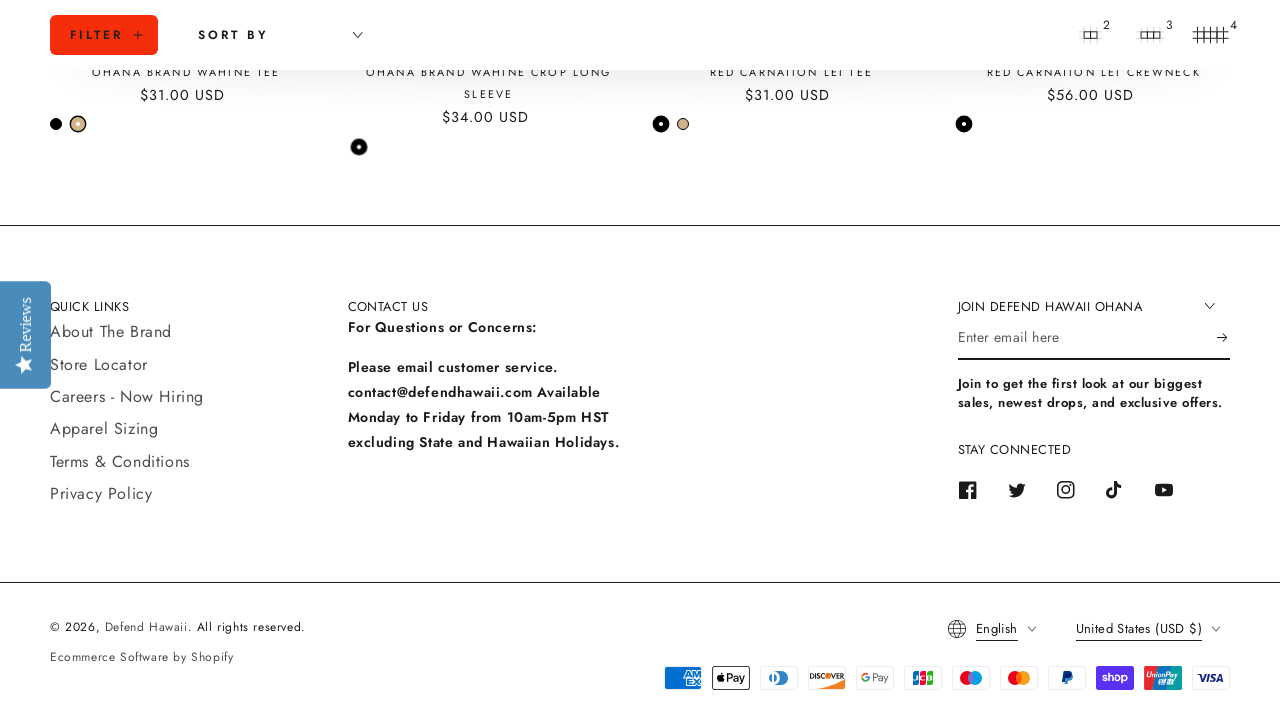

Product card titles loaded and visible
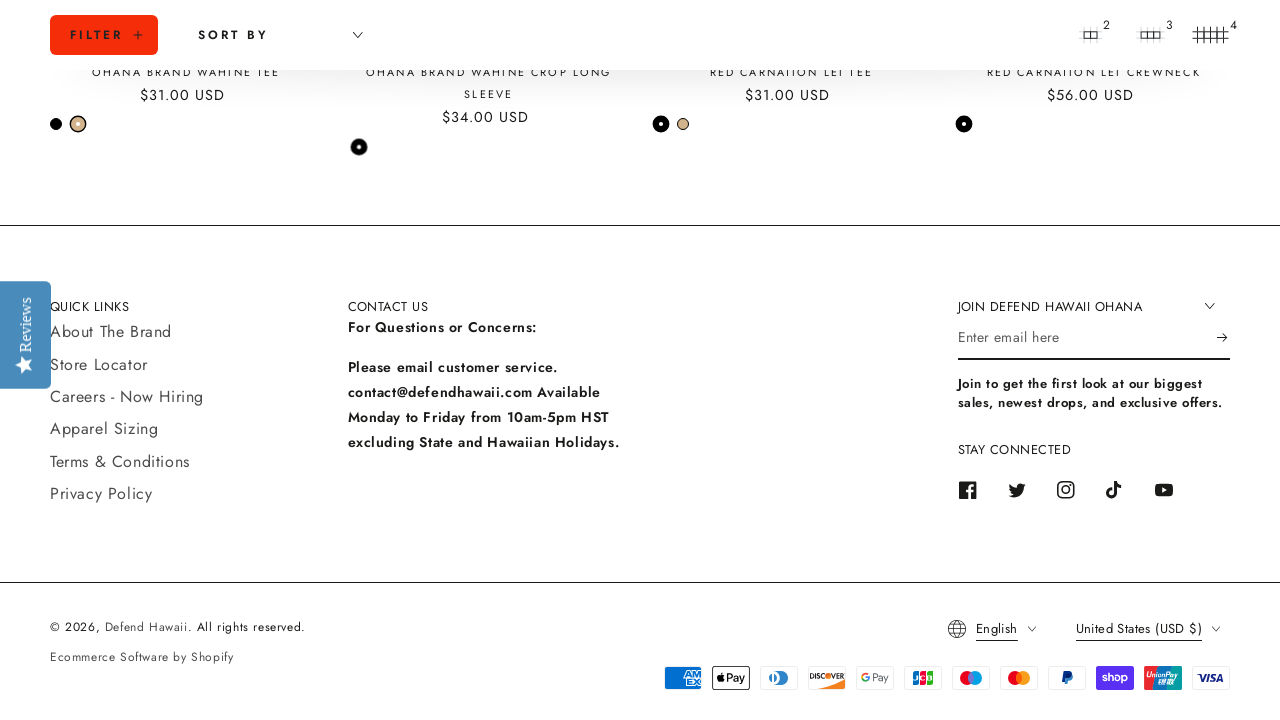

Product card wrappers verified as present on the page
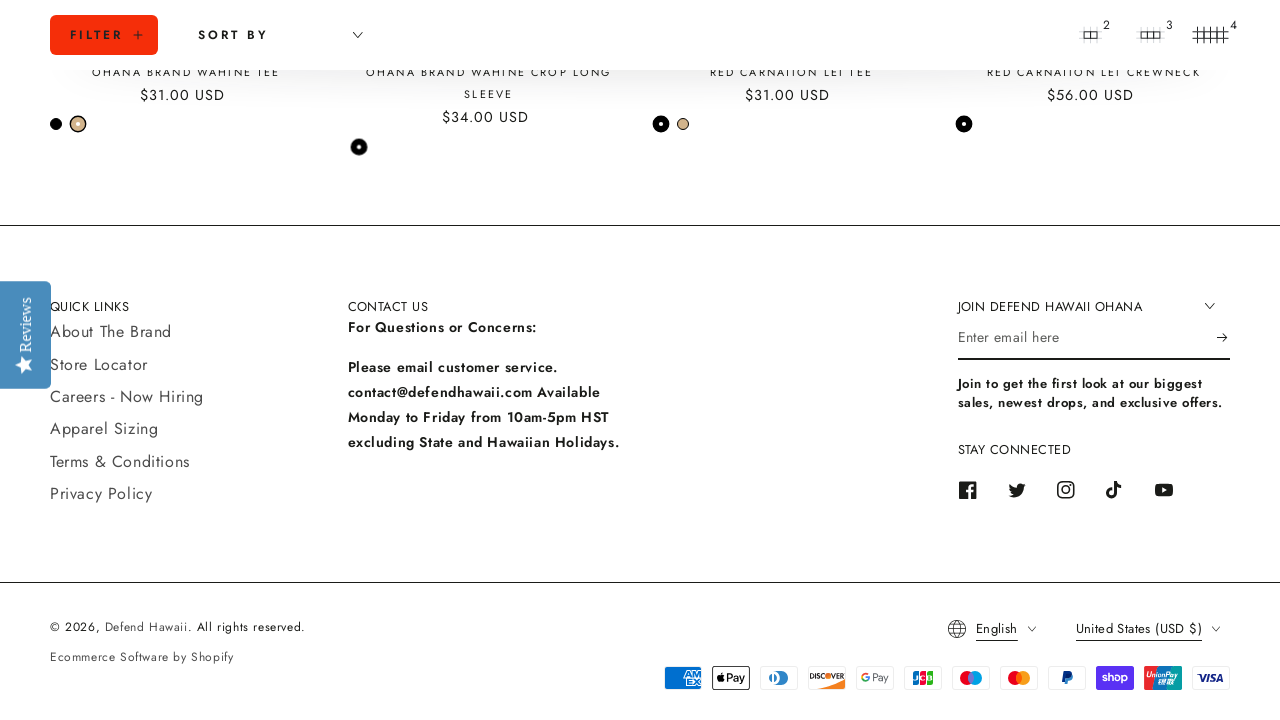

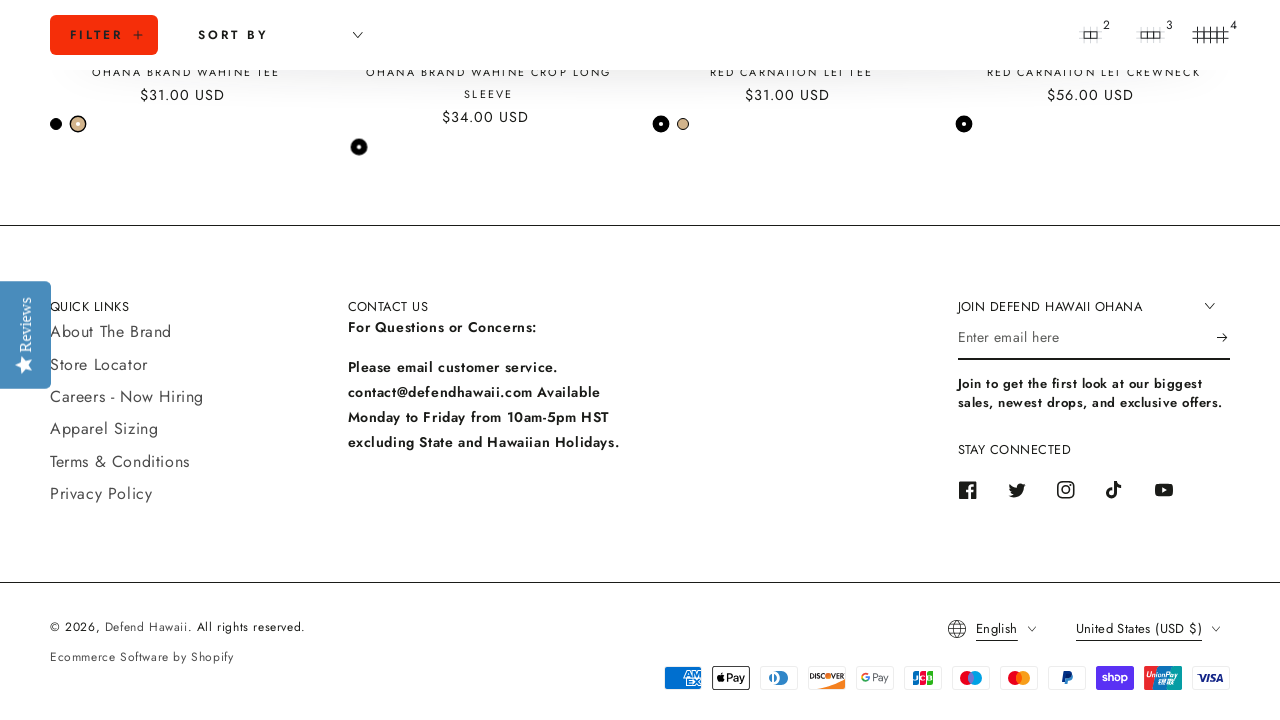